Tests the registration form by filling out email, password, gender selection, addresses, and pincode fields on the GrotechMinds registration page.

Starting URL: https://grotechminds.com/registration/

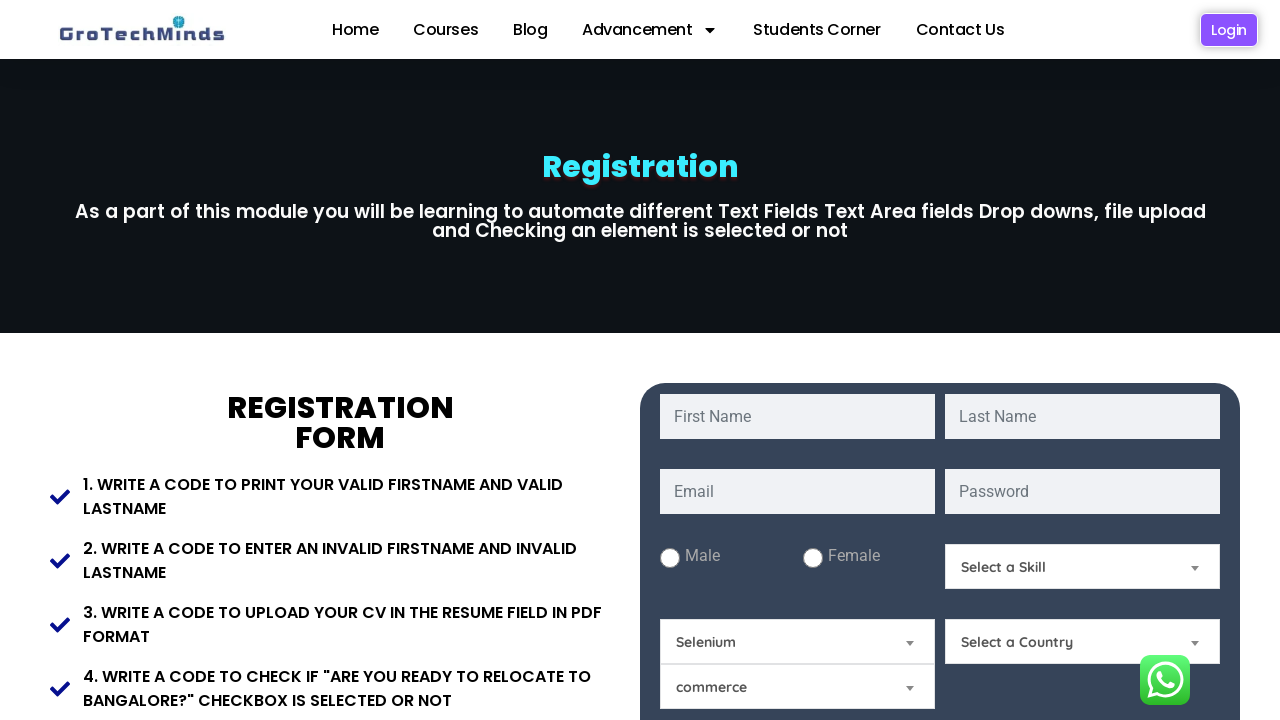

Filled email field with 'jennifer.watson87@example.com' on input[name='email']
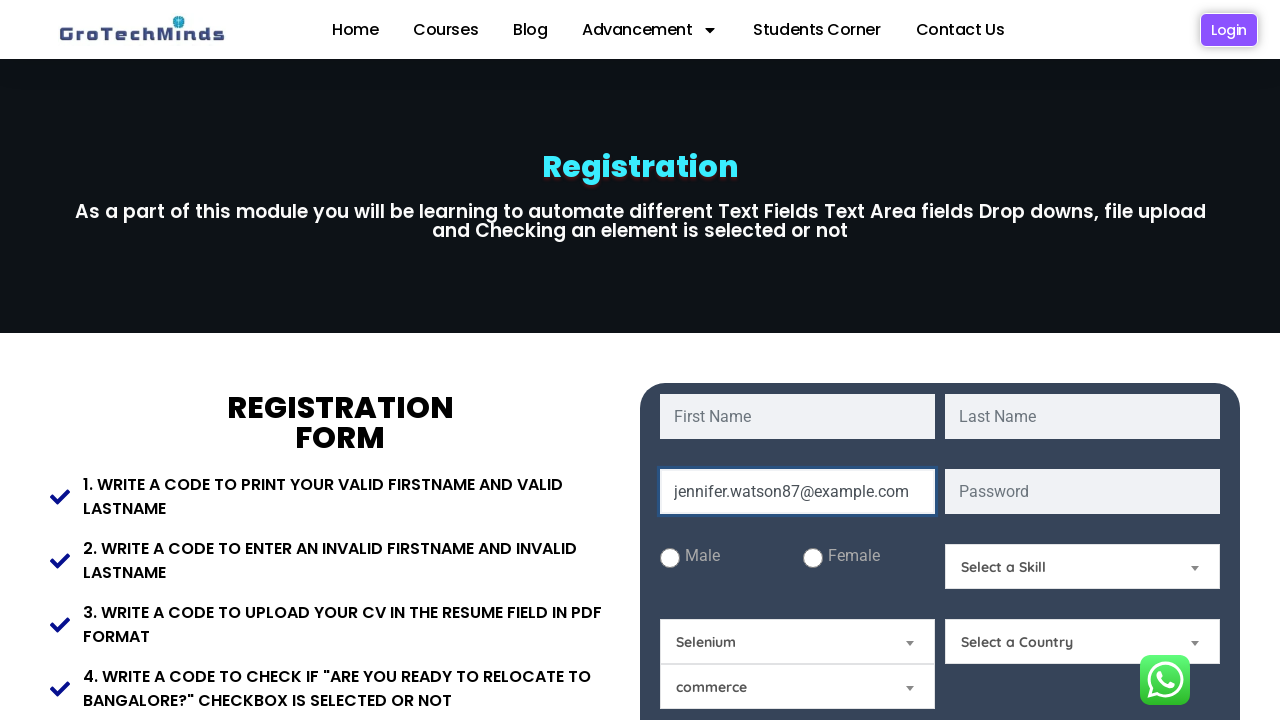

Filled password field with 'SecurePass2024!' on input[name='password']
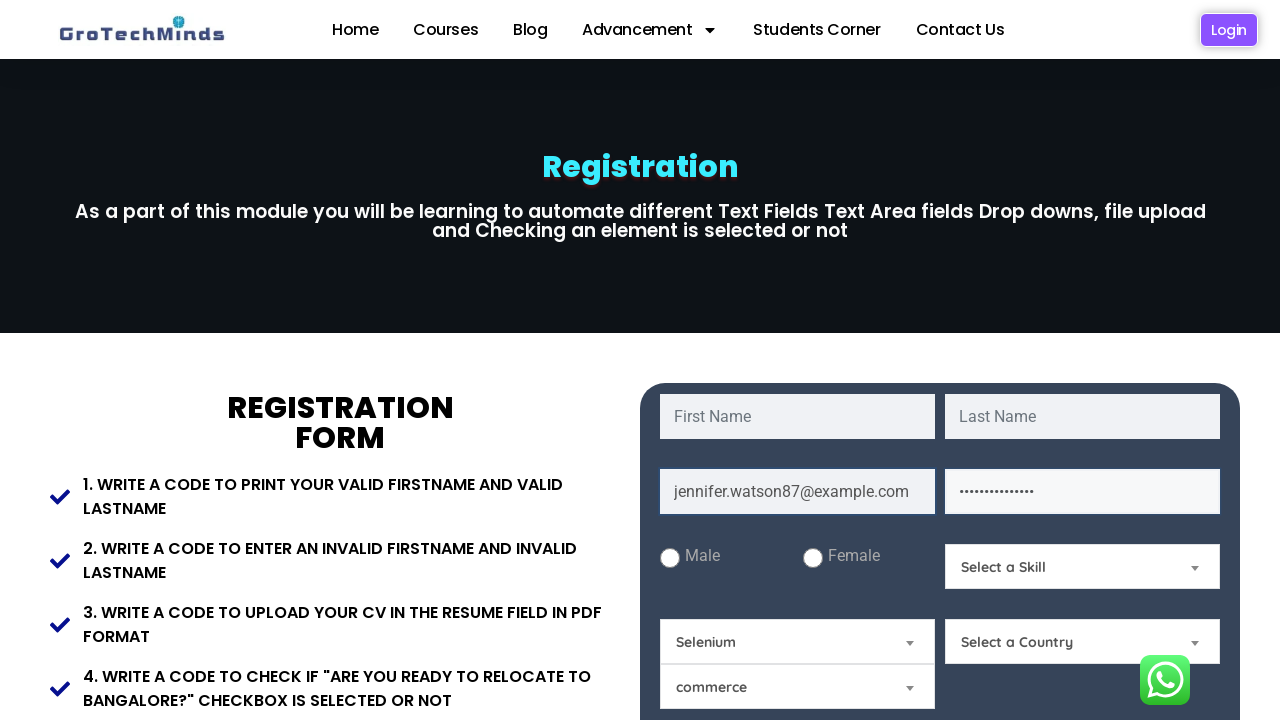

Clicked gender selection input at (670, 558) on input[name='gender']
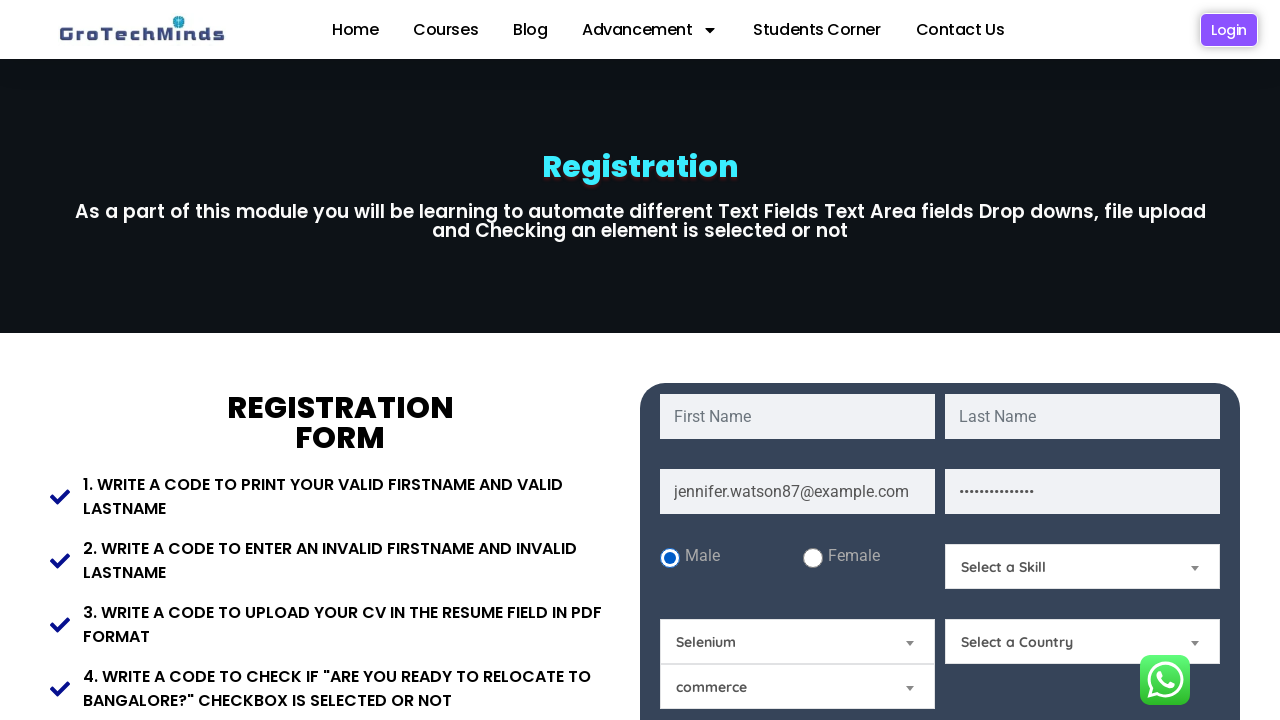

Filled present address field with '42 Oak Street, Apartment 5B' on [name='Present-Address']
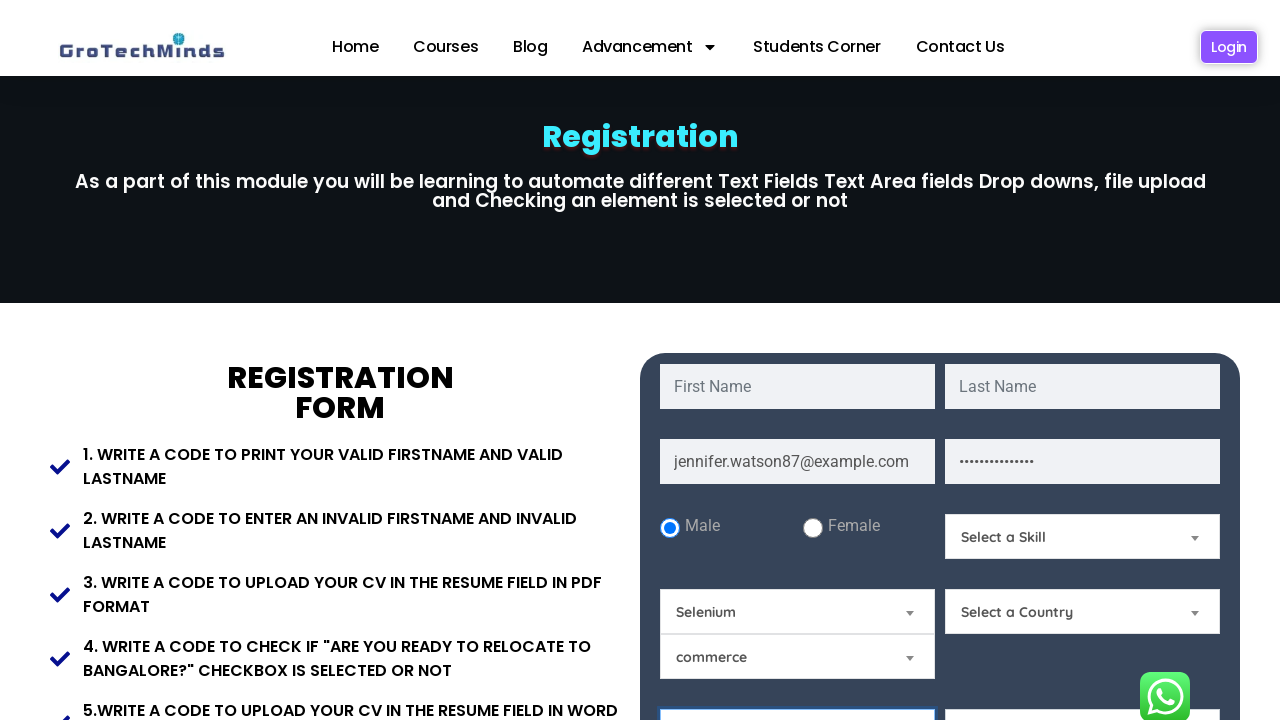

Filled permanent address field with '42 Oak Street, Apartment 5B' on [name='Permanent-Address']
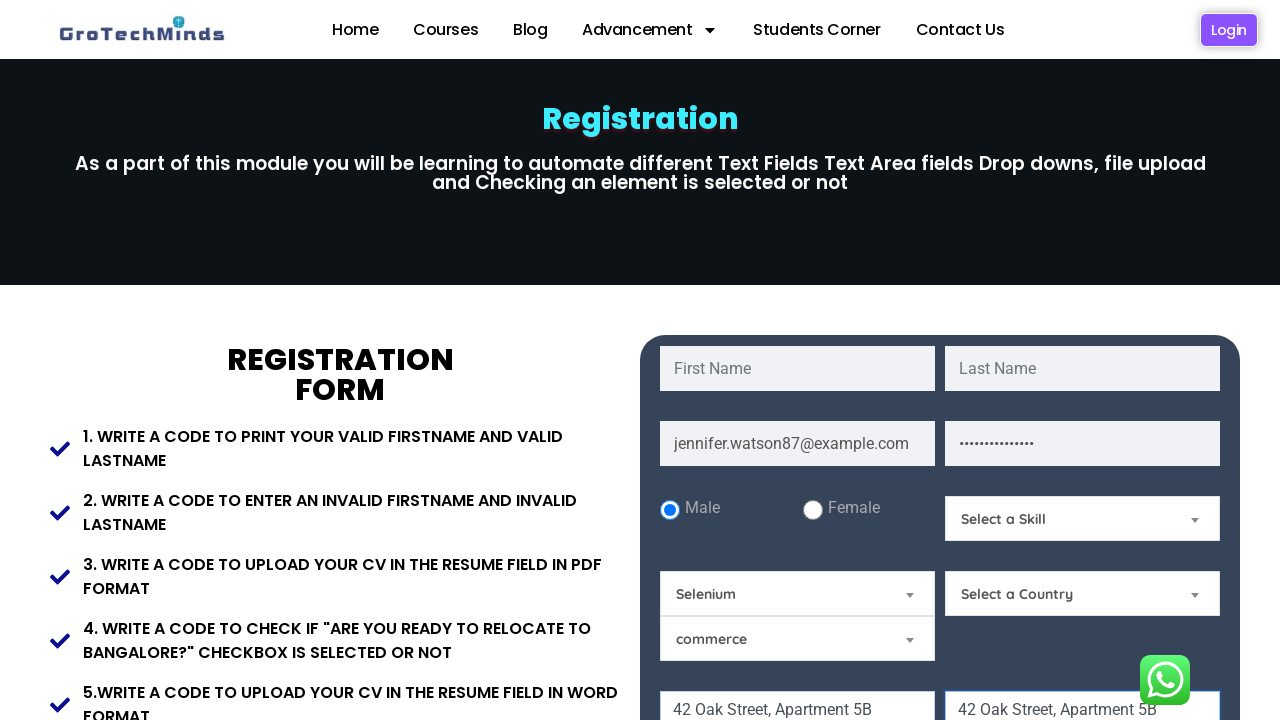

Filled pincode field with '411052' on input[name='Pincode']
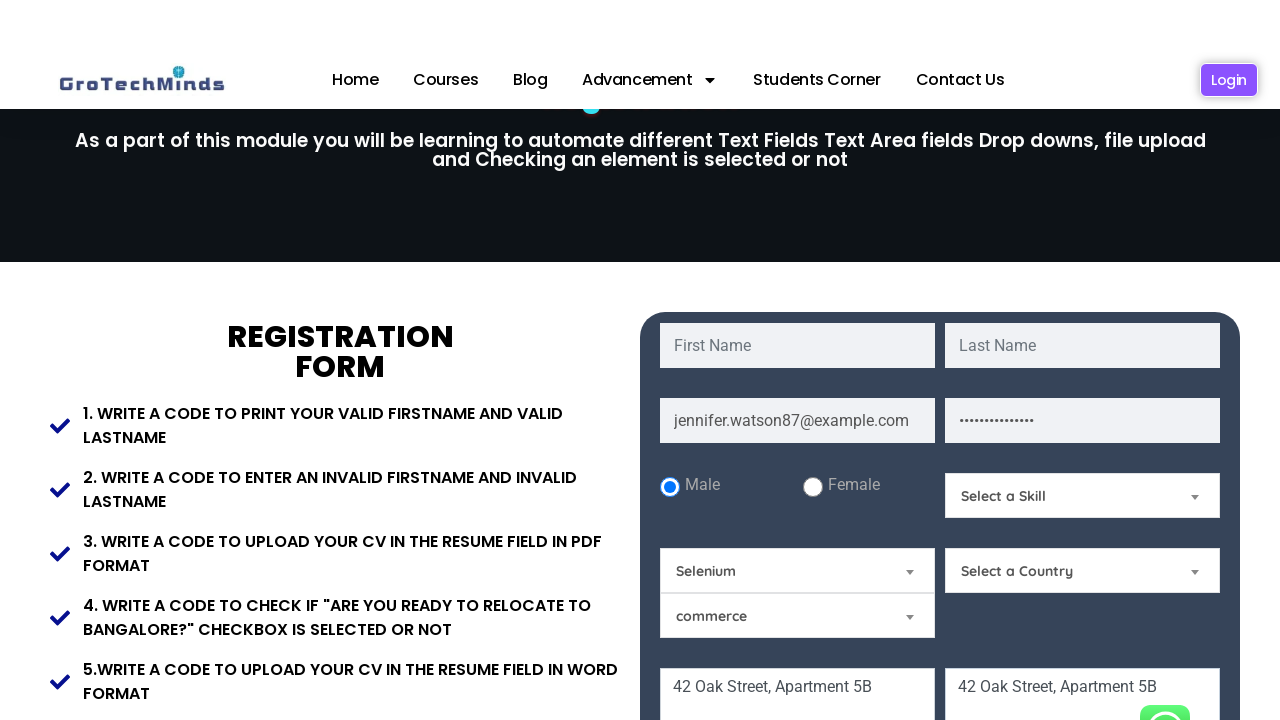

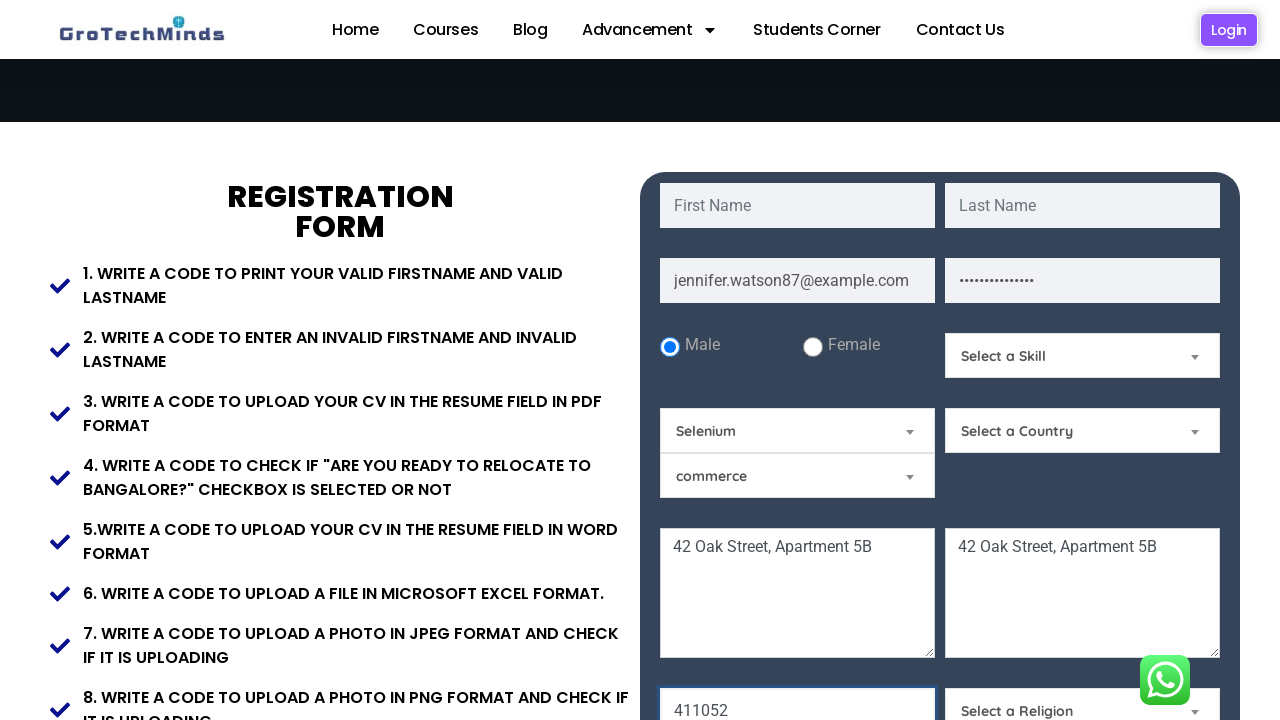